Tests JavaScript alert handling functionality including simple alerts, confirm dialogs, prompt dialogs with text input, and timed alerts on the DemoQA demo site.

Starting URL: https://demoqa.com/alerts

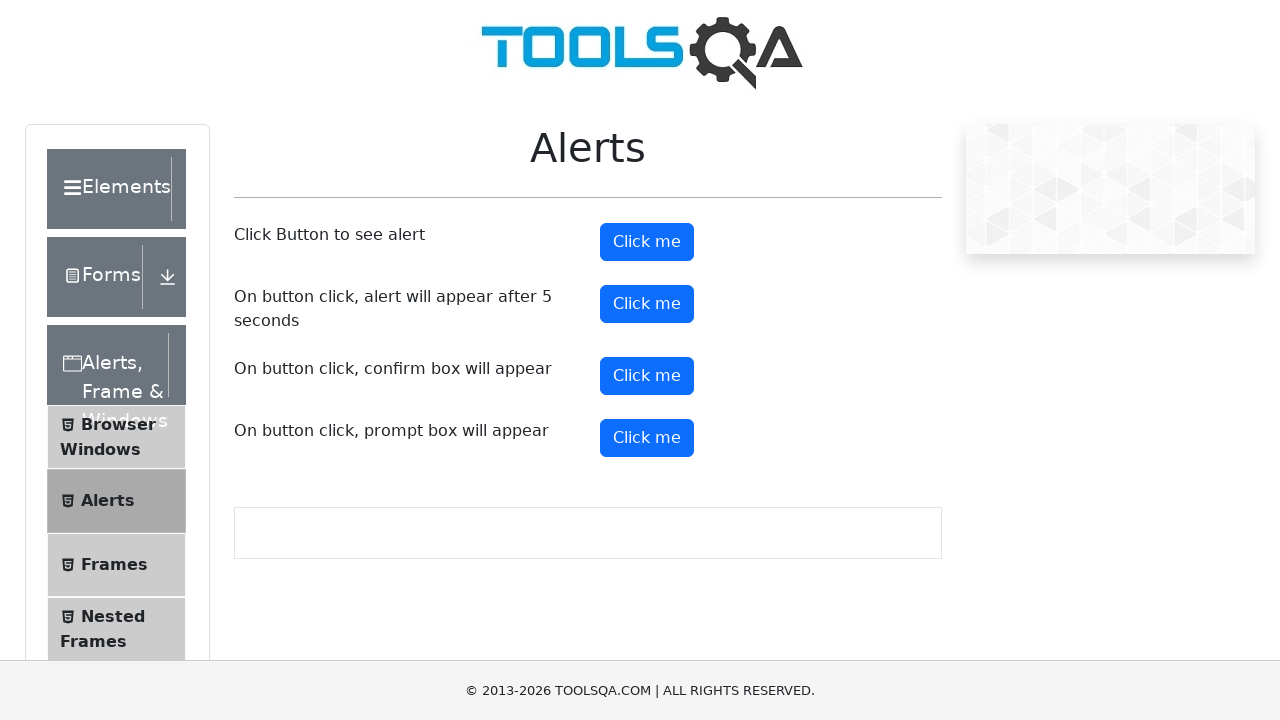

Clicked simple alert button at (647, 242) on (//button[@type='button'])[2]
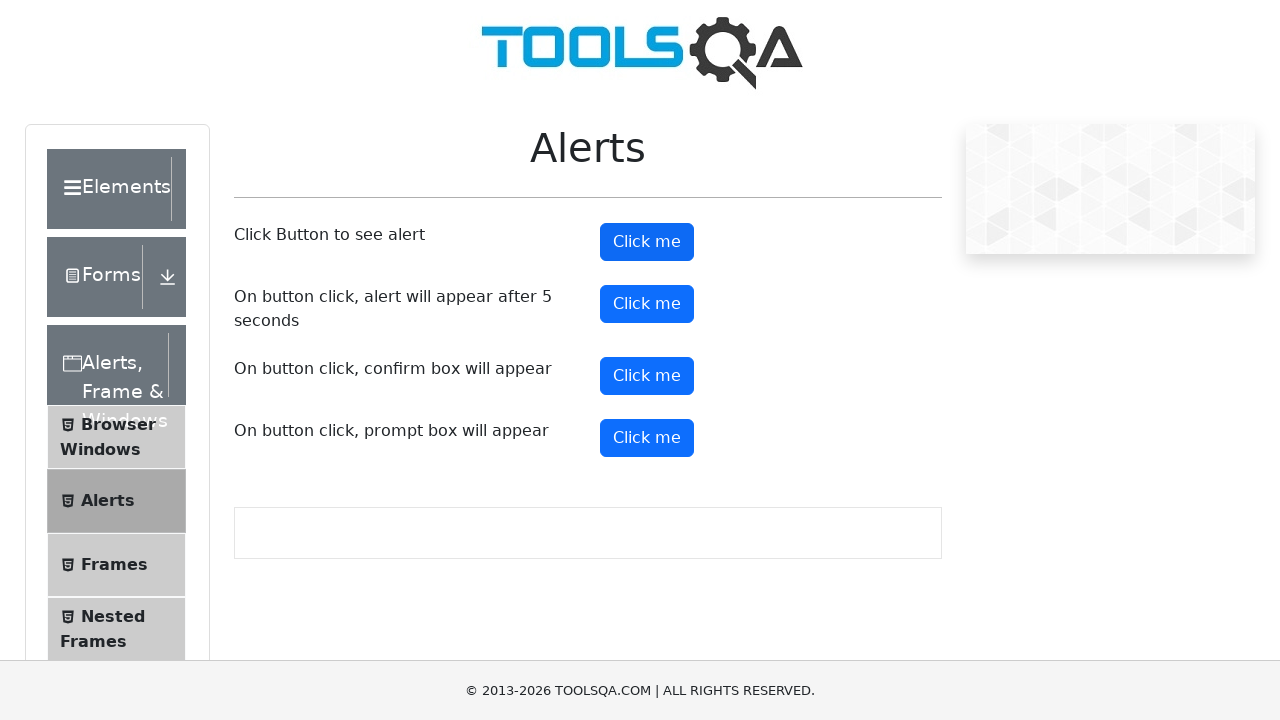

Set up dialog handler to accept simple alert
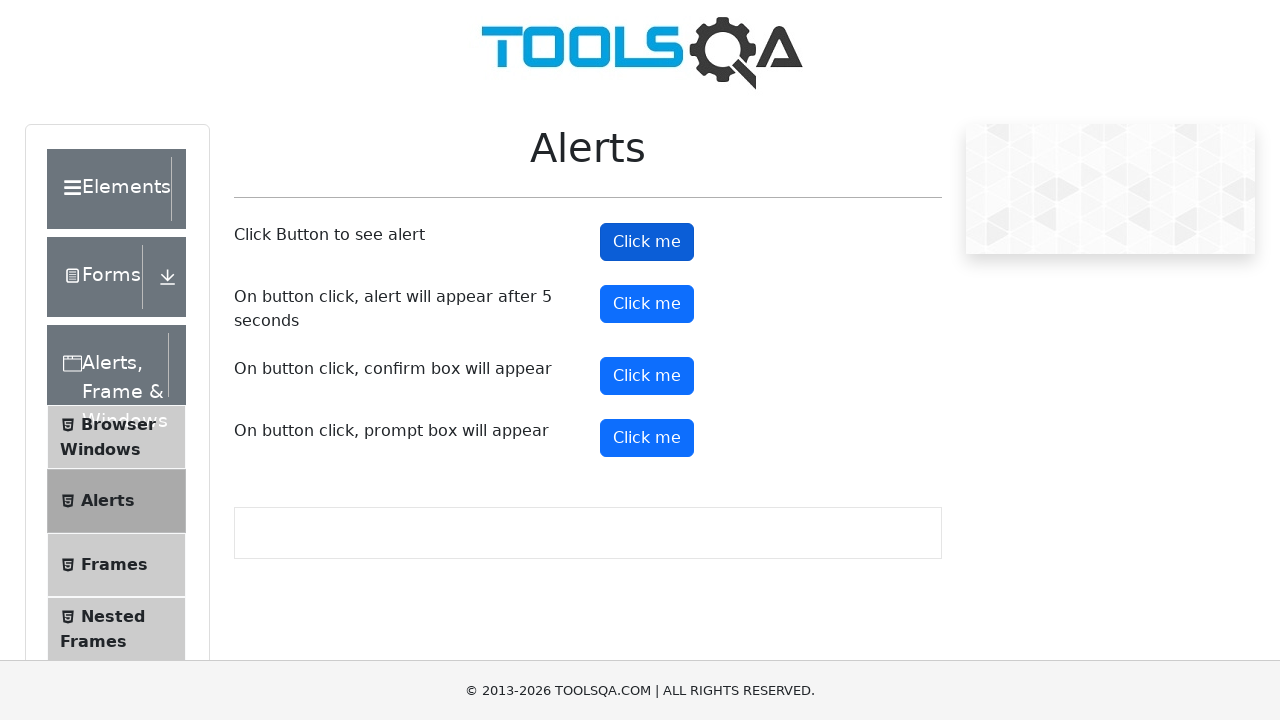

Waited 1 second after simple alert handling
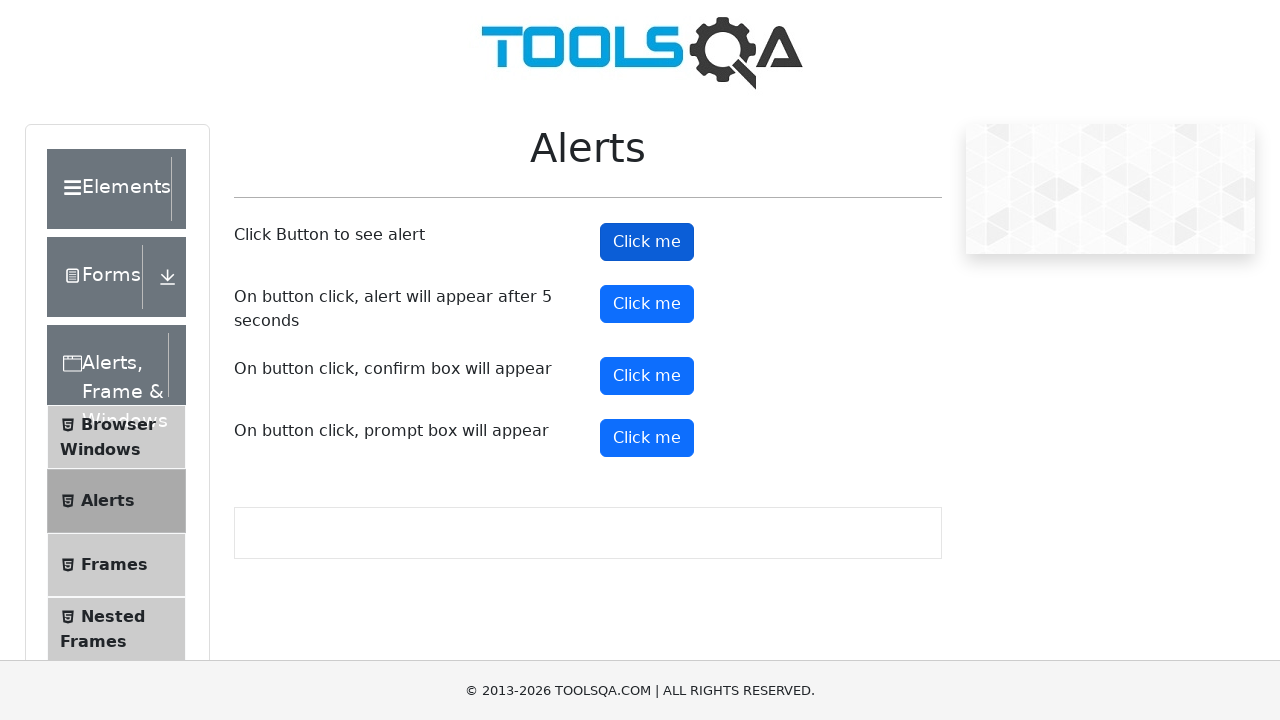

Set up dialog handler to dismiss confirm alert
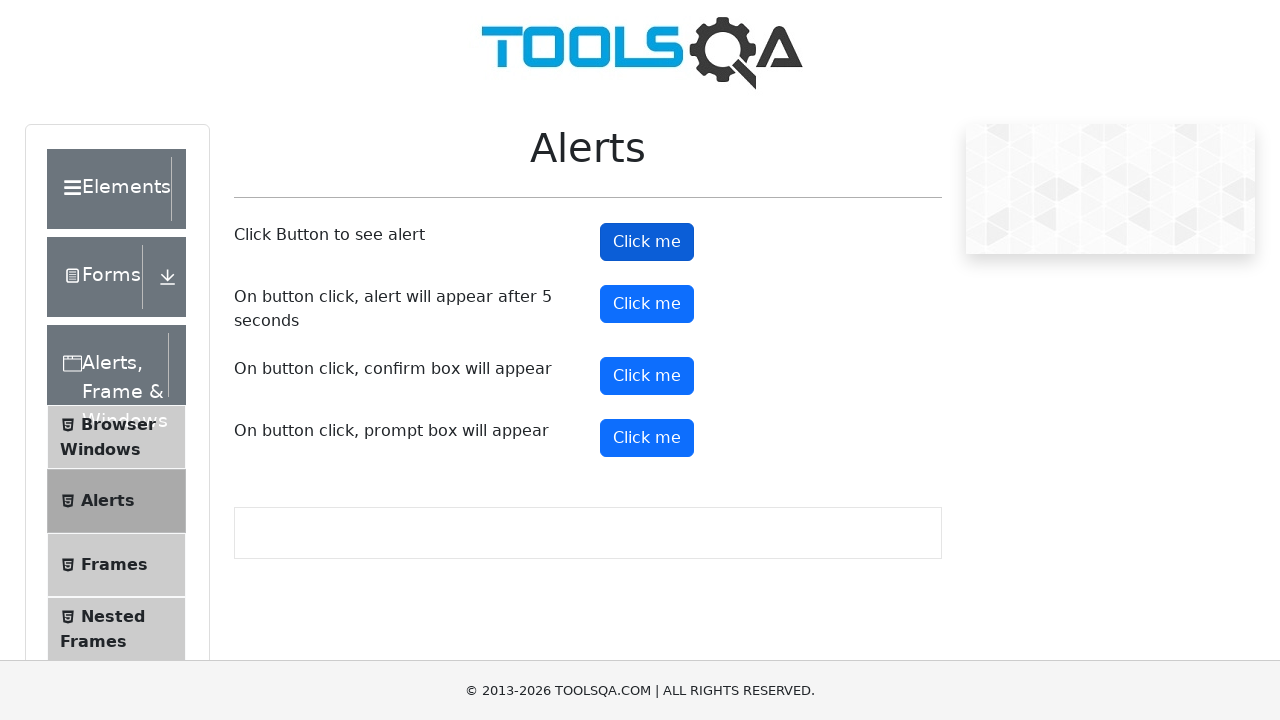

Clicked confirm alert button at (647, 376) on button#confirmButton
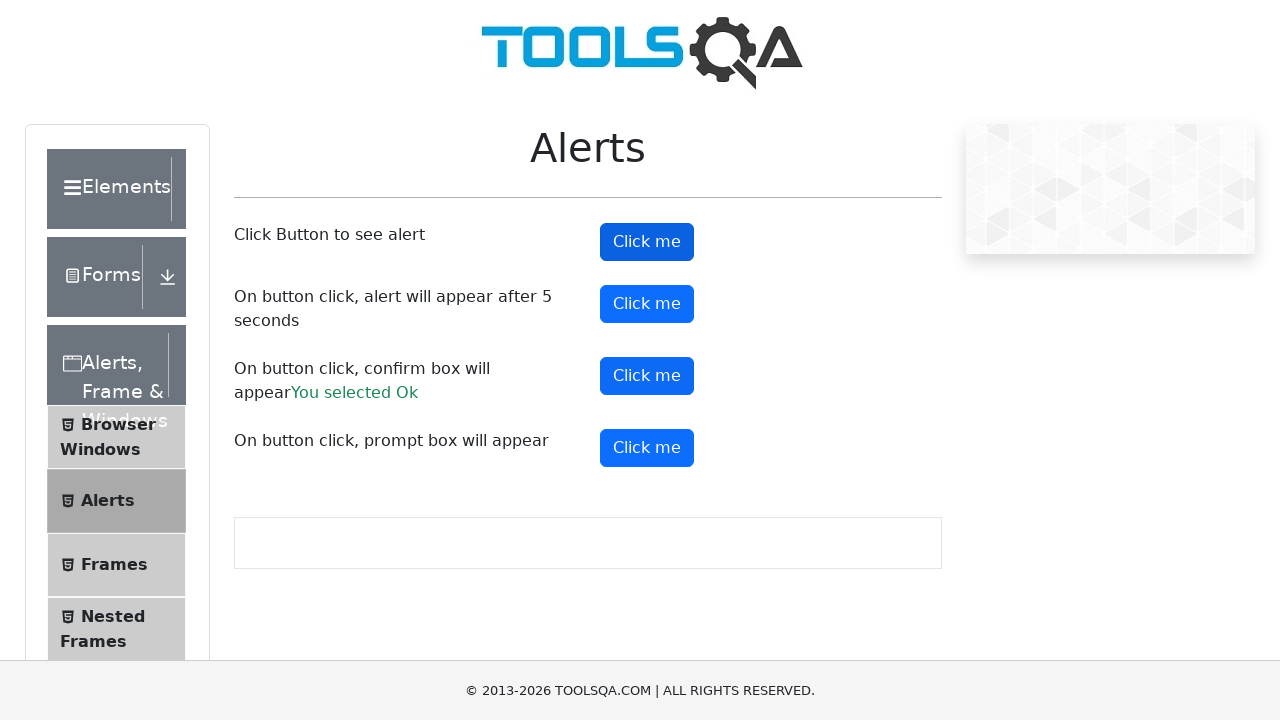

Waited 1 second after confirm alert handling
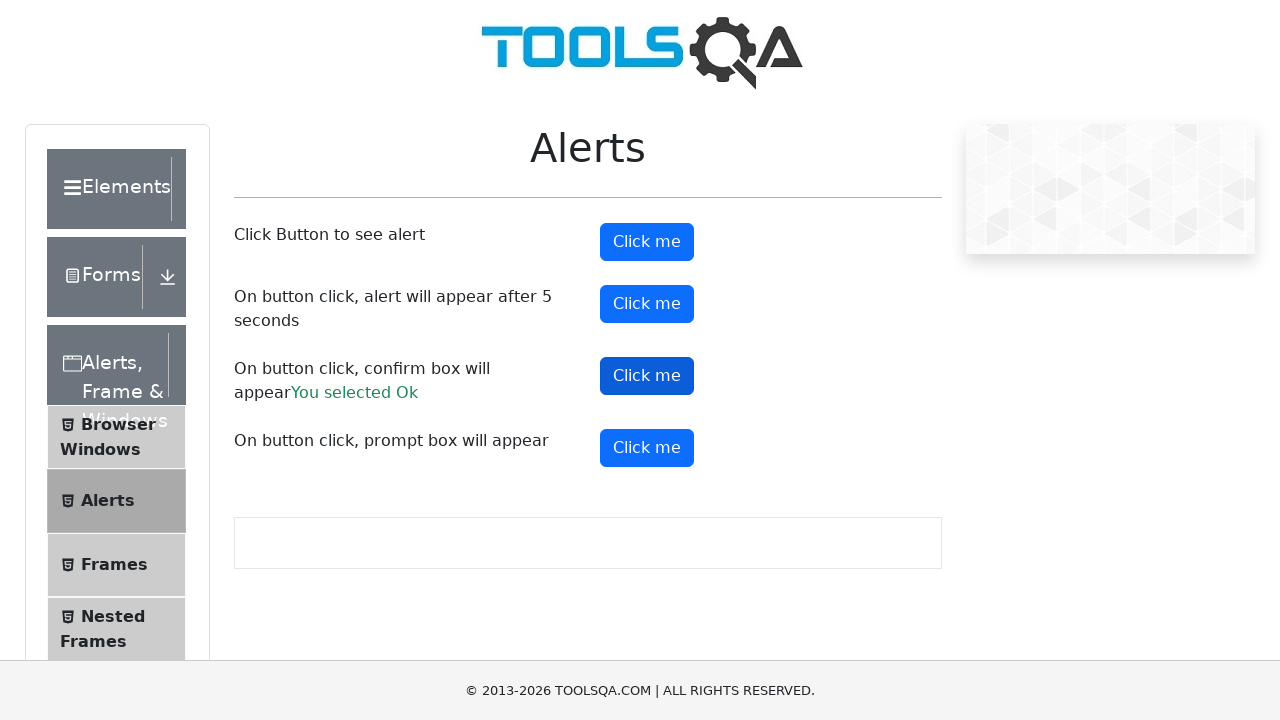

Set up dialog handler to accept prompt alert with 'python' text
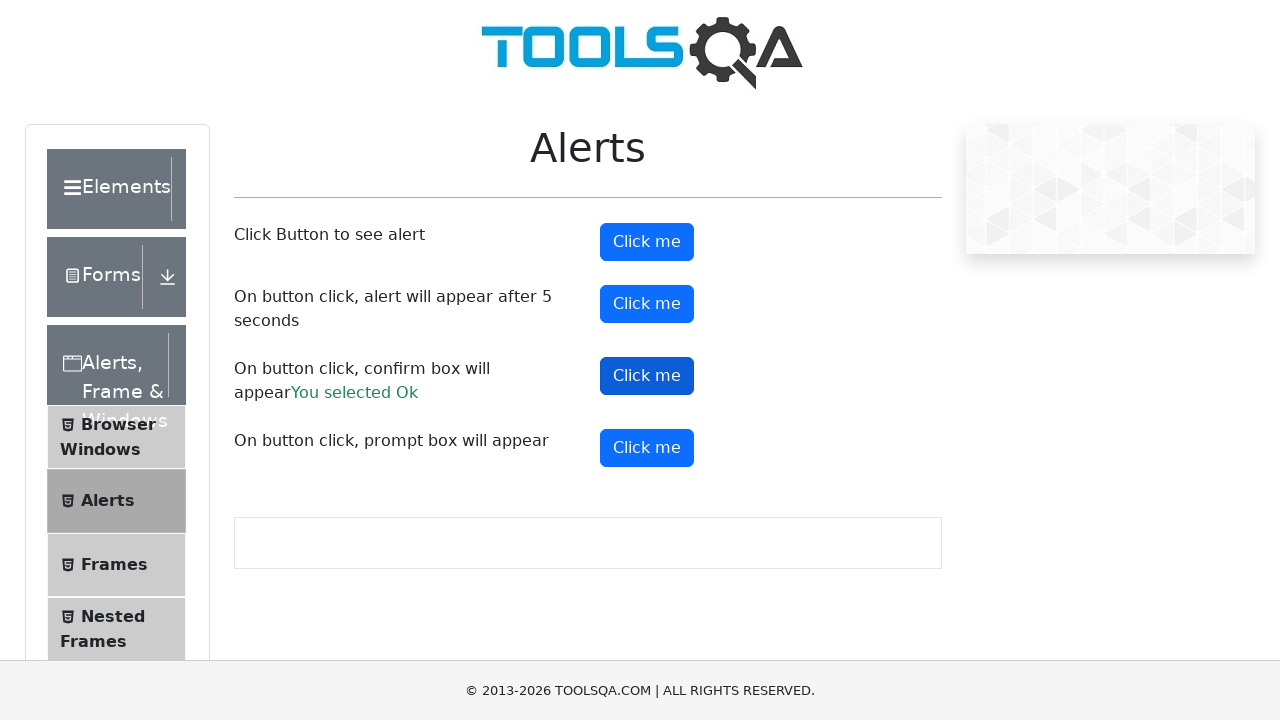

Clicked prompt alert button at (647, 448) on (//button[@type='button'])[5]
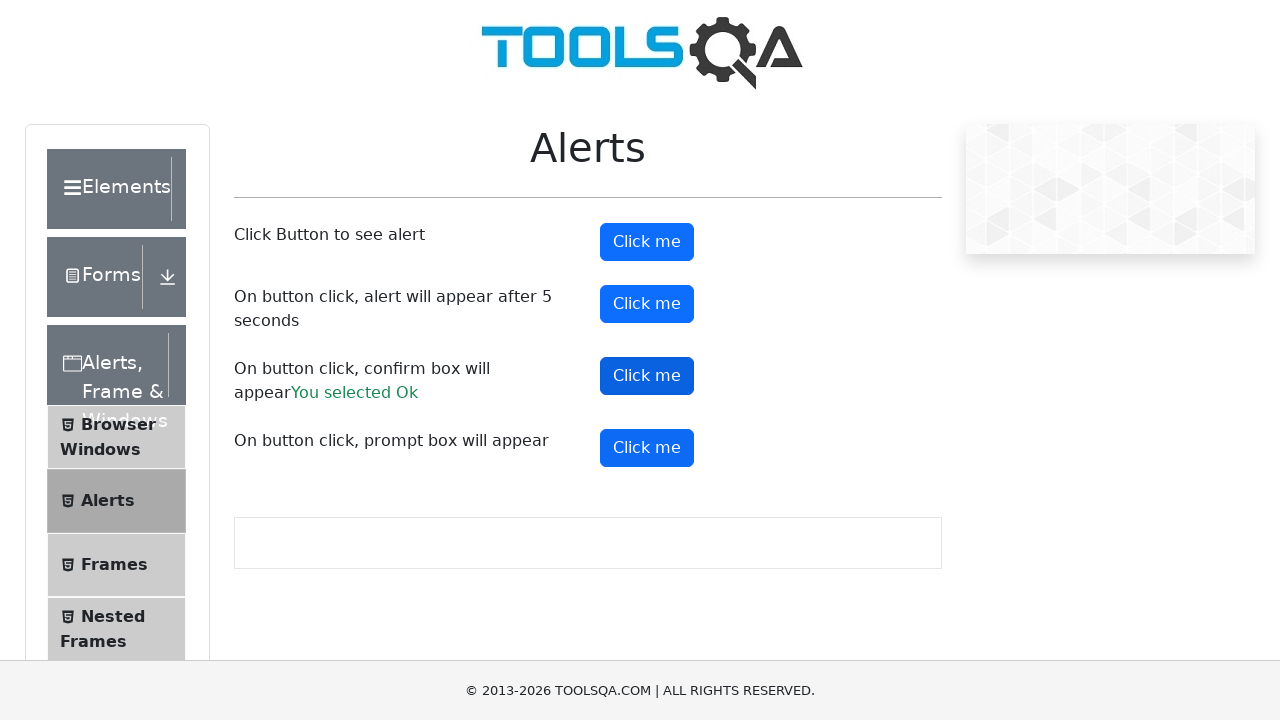

Waited 1 second after prompt alert handling
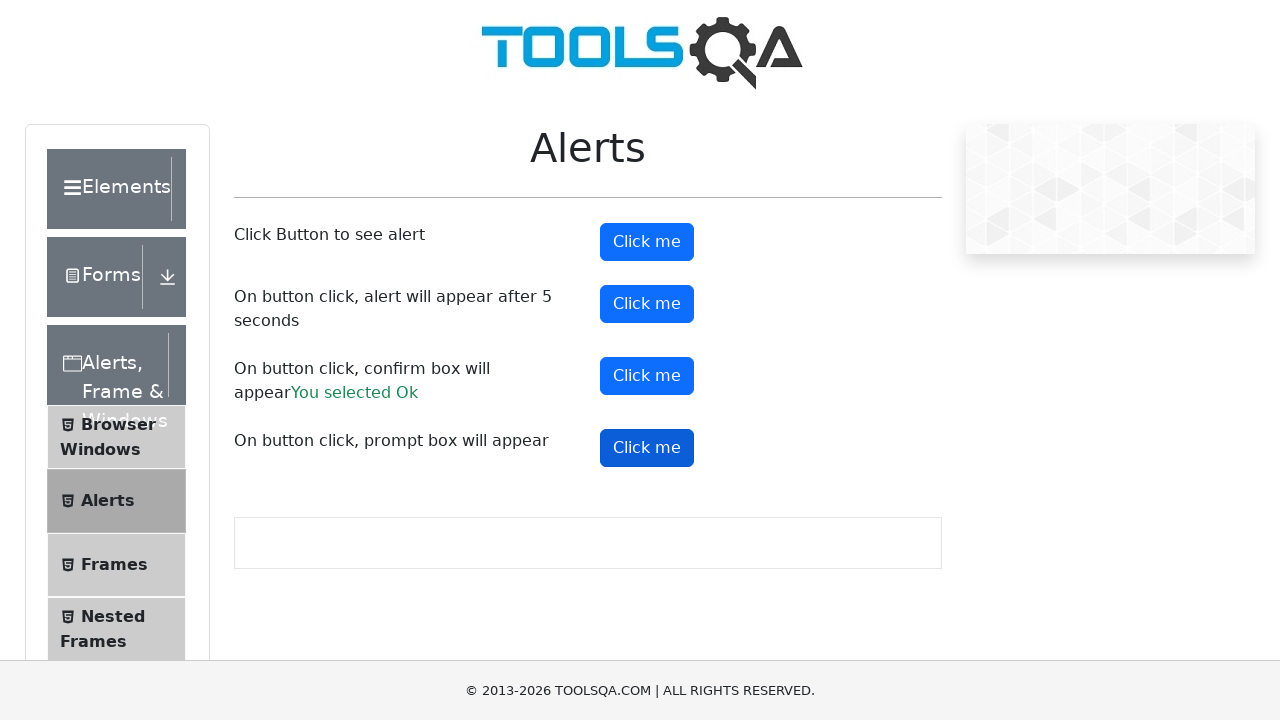

Set up dialog handler to accept timed alert
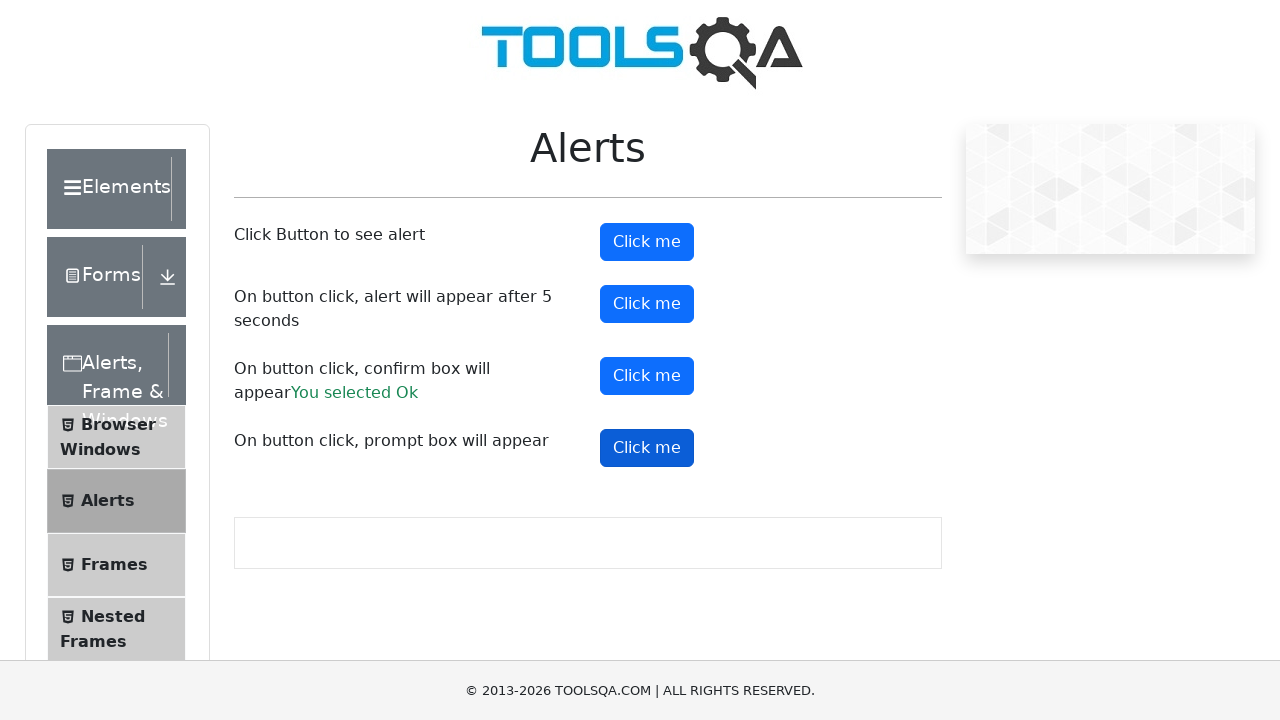

Clicked timed alert button at (647, 304) on button#timerAlertButton
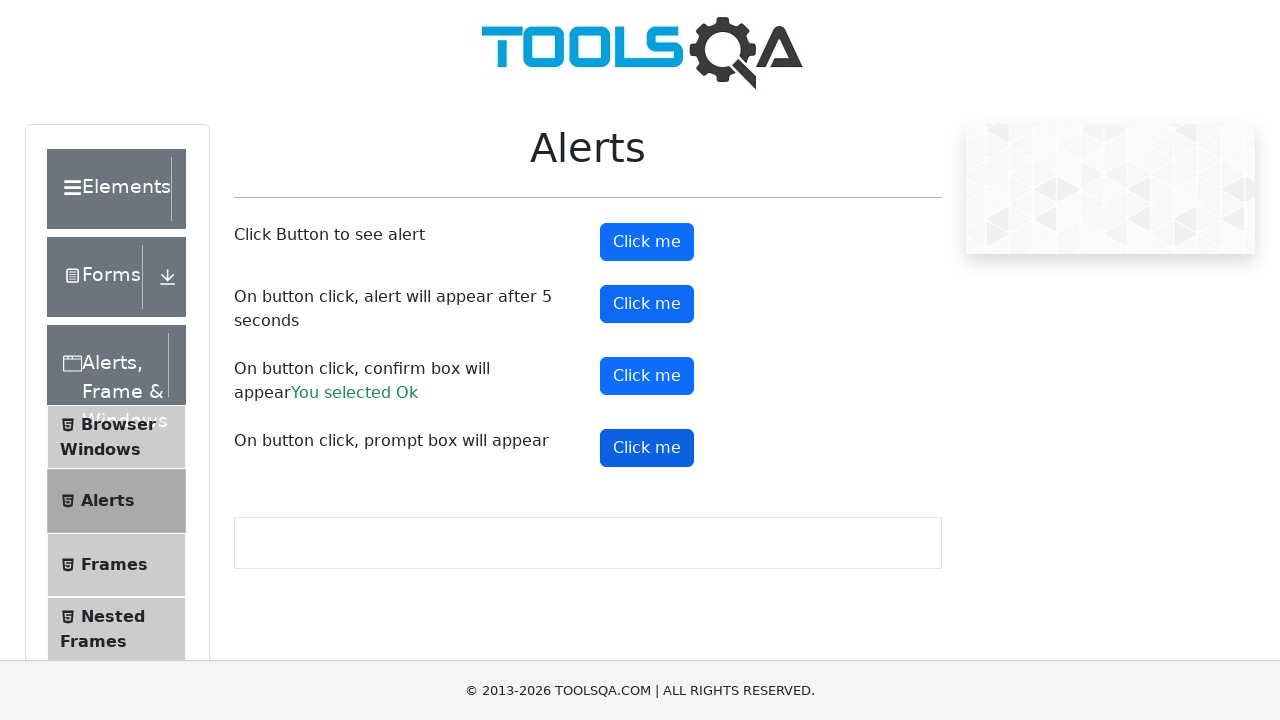

Waited 6 seconds for timed alert to appear and be handled
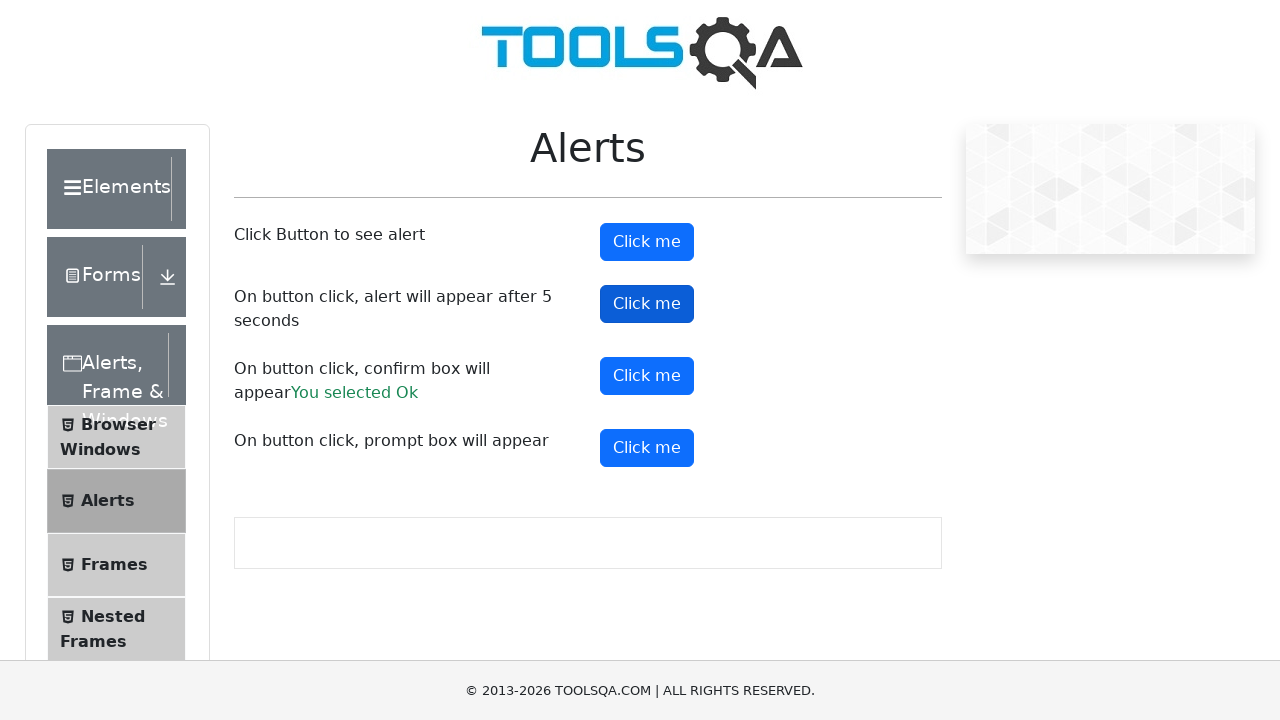

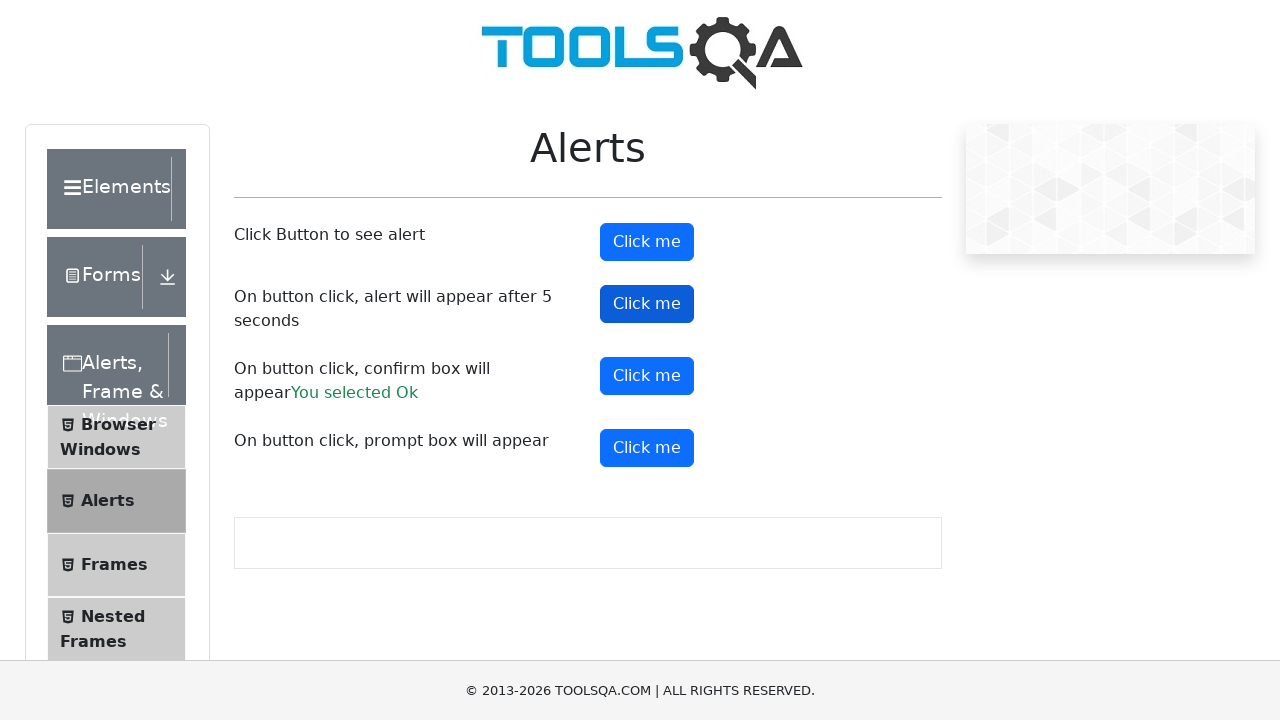